Navigates to Rahul Shetty Academy homepage and verifies the page loads by checking the URL and title are accessible

Starting URL: https://rahulshettyacademy.com

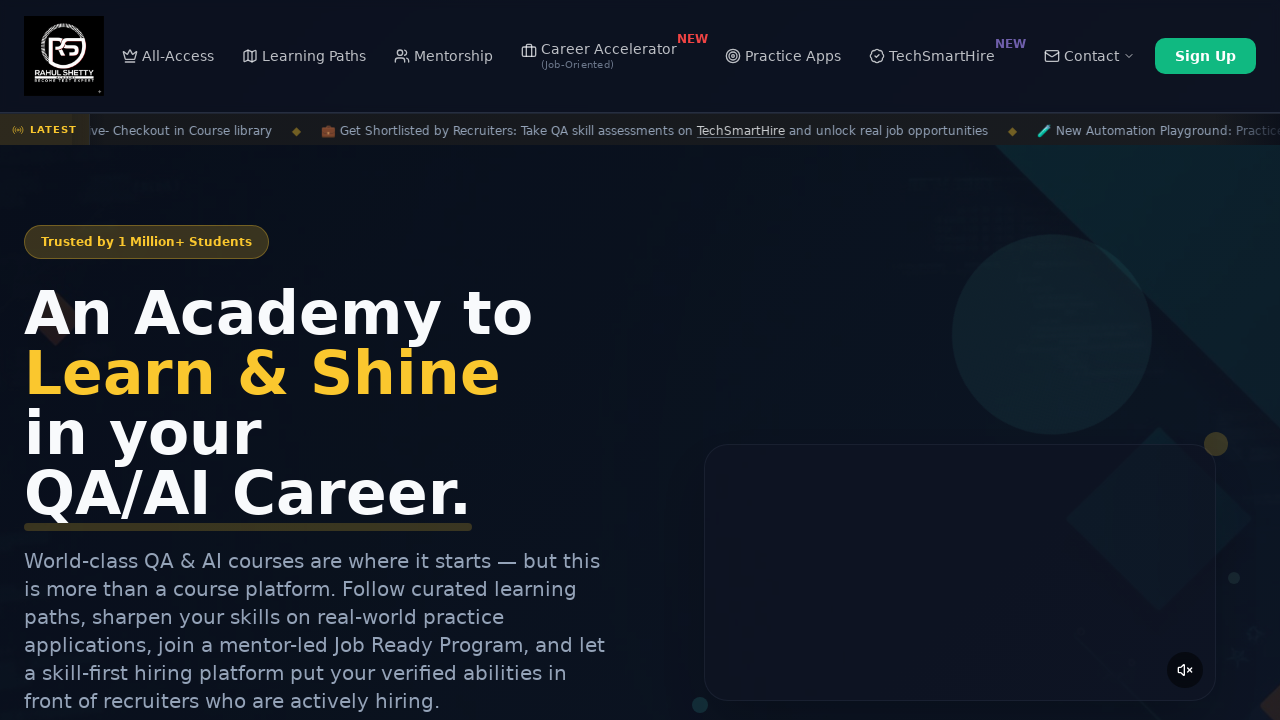

Waited for page DOM to fully load
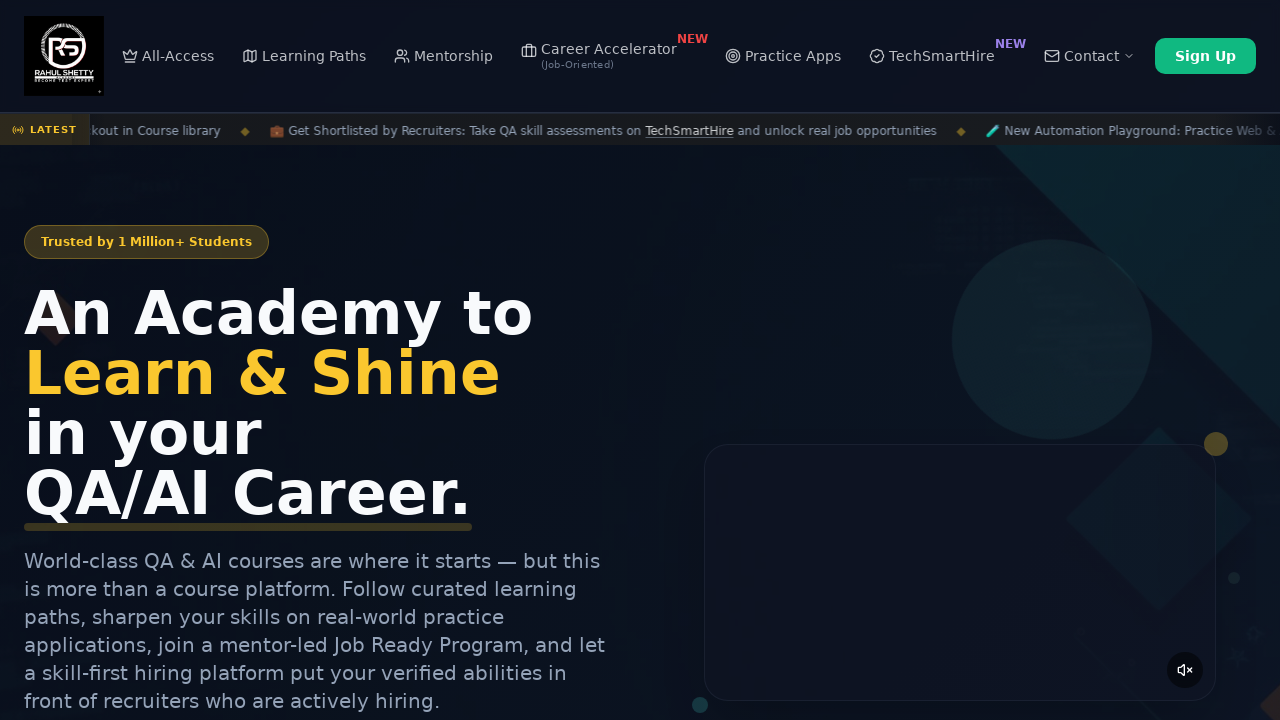

Retrieved current URL: https://rahulshettyacademy.com/
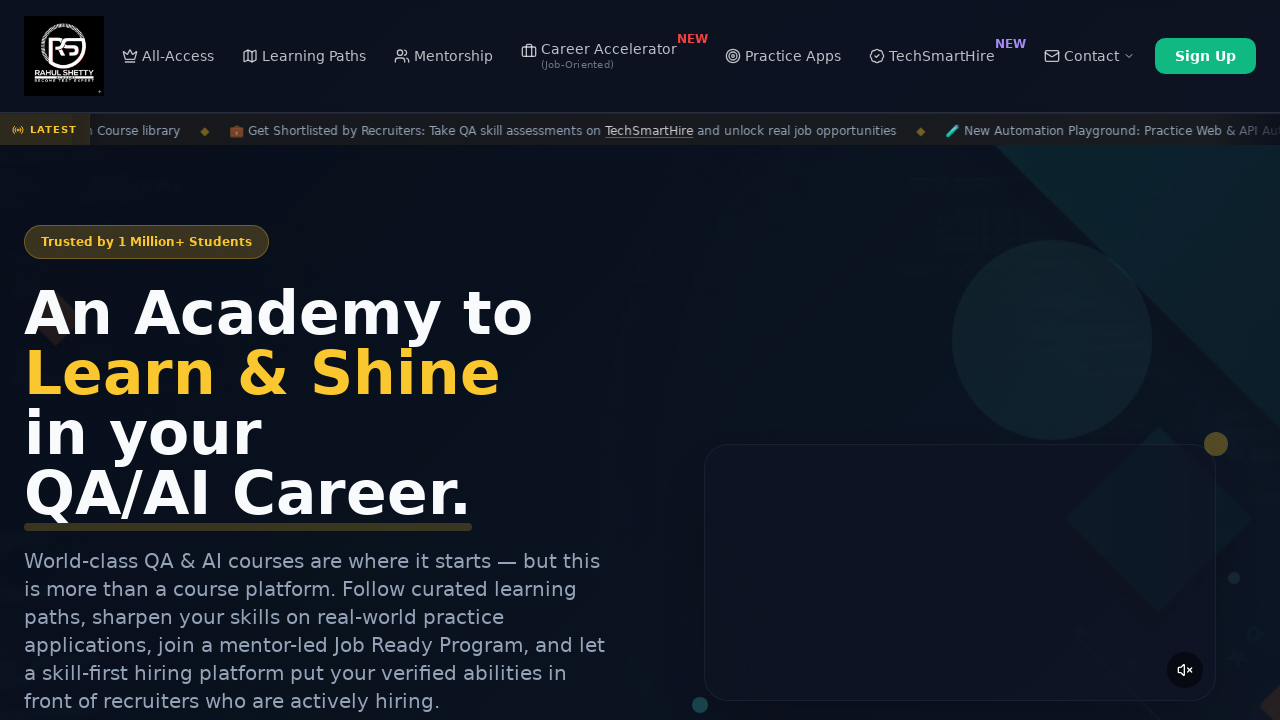

Retrieved page title: Rahul Shetty Academy | QA Automation, Playwright, AI Testing & Online Training
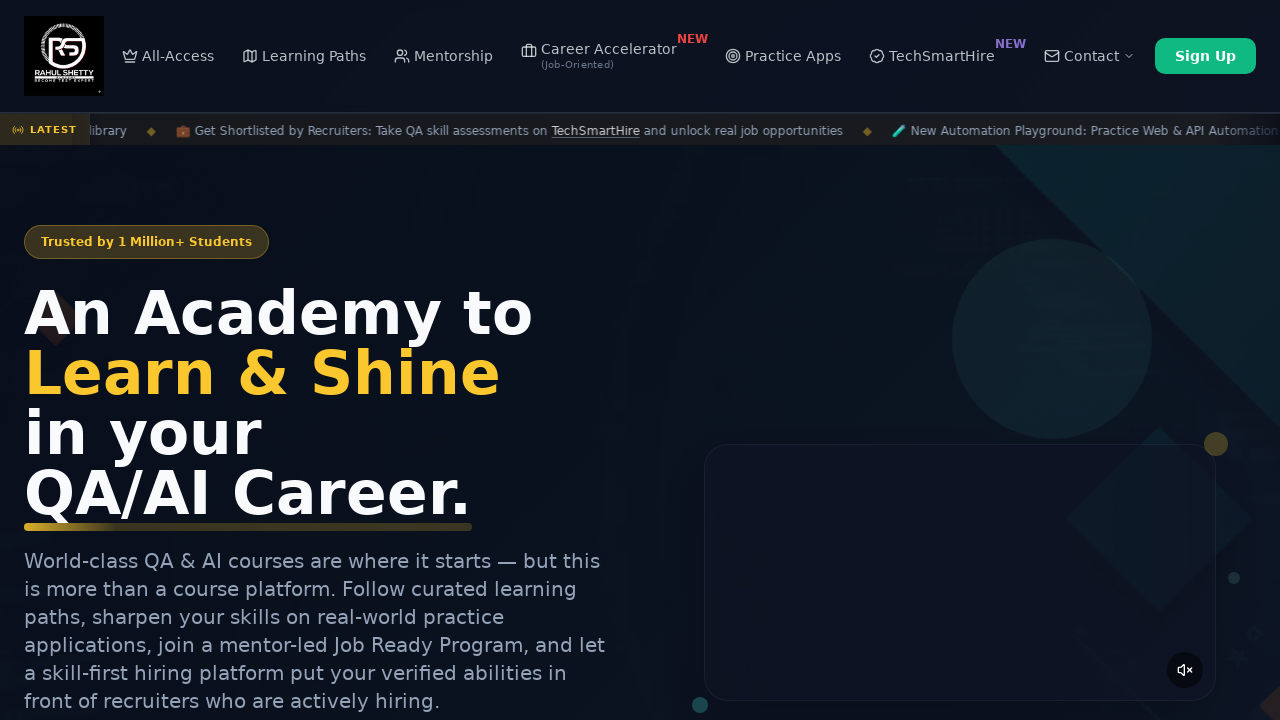

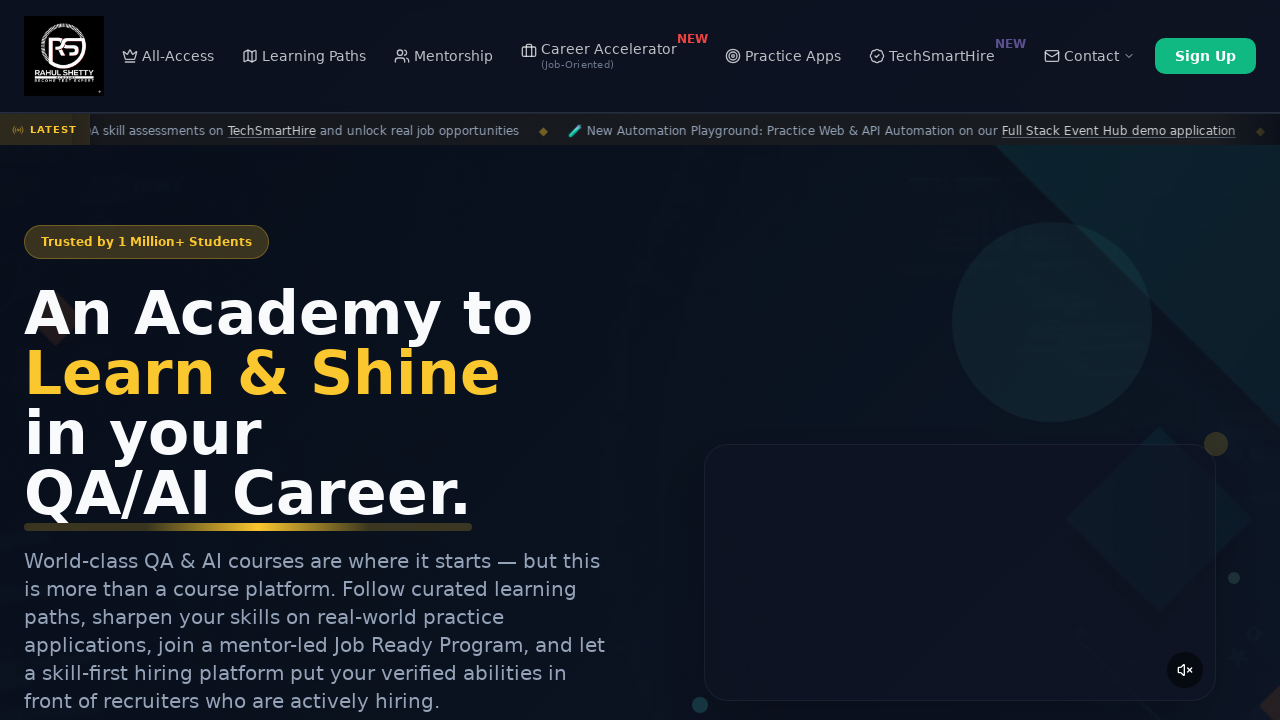